Navigates to the getcalley.com homepage with mobile viewport dimensions to verify the page loads correctly on mobile devices.

Starting URL: https://www.getcalley.com/

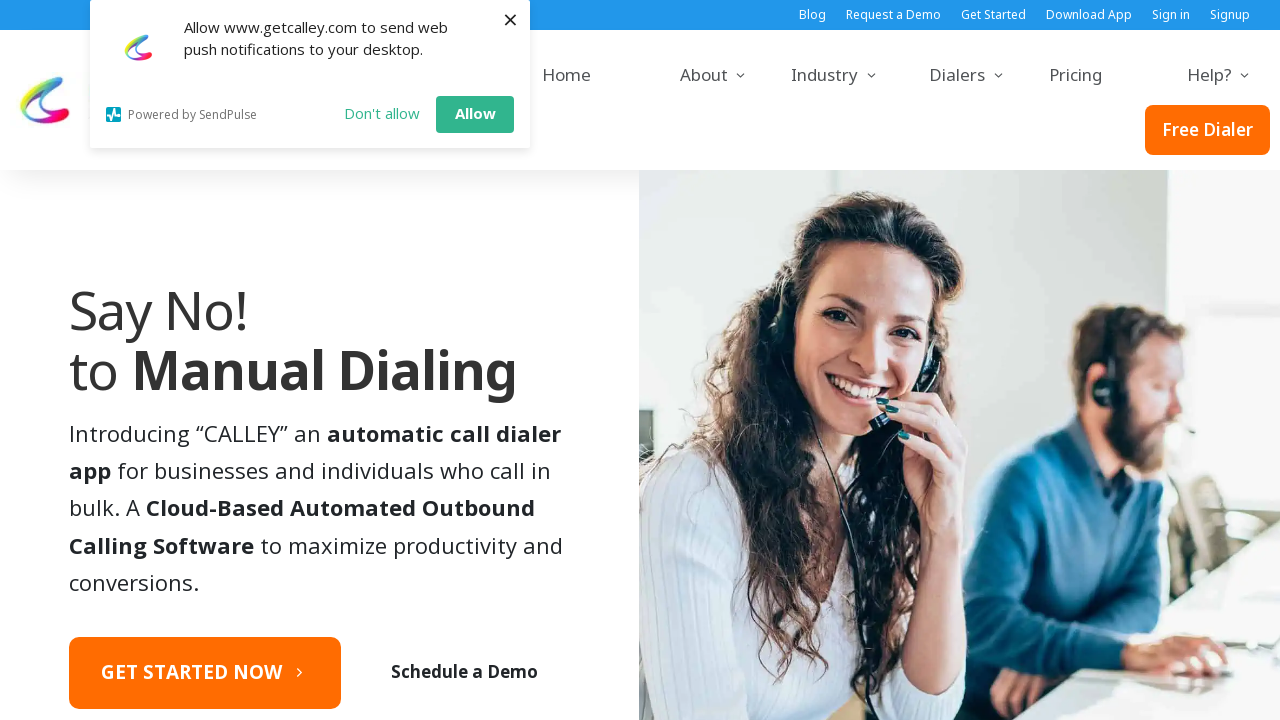

Set viewport to mobile dimensions (414x896)
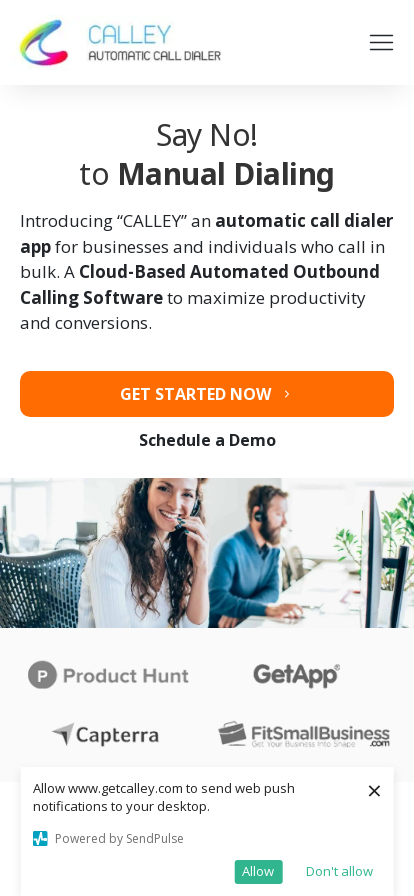

Waited for page to fully load (networkidle)
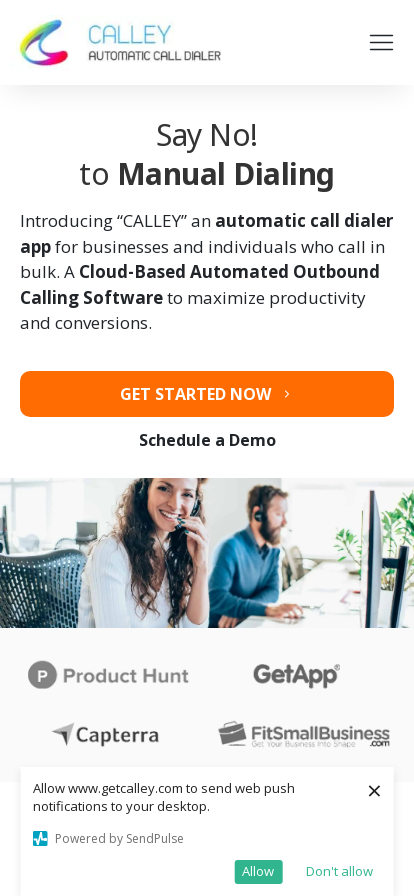

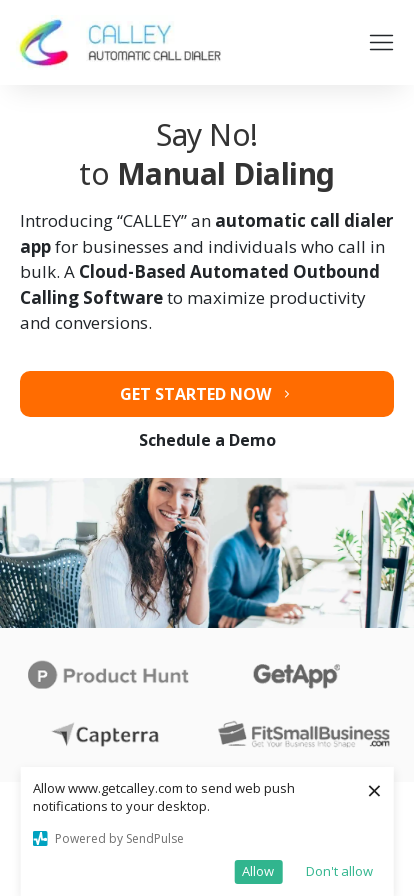